Tests that new todo items are appended to the bottom of the list by creating 3 items

Starting URL: https://demo.playwright.dev/todomvc

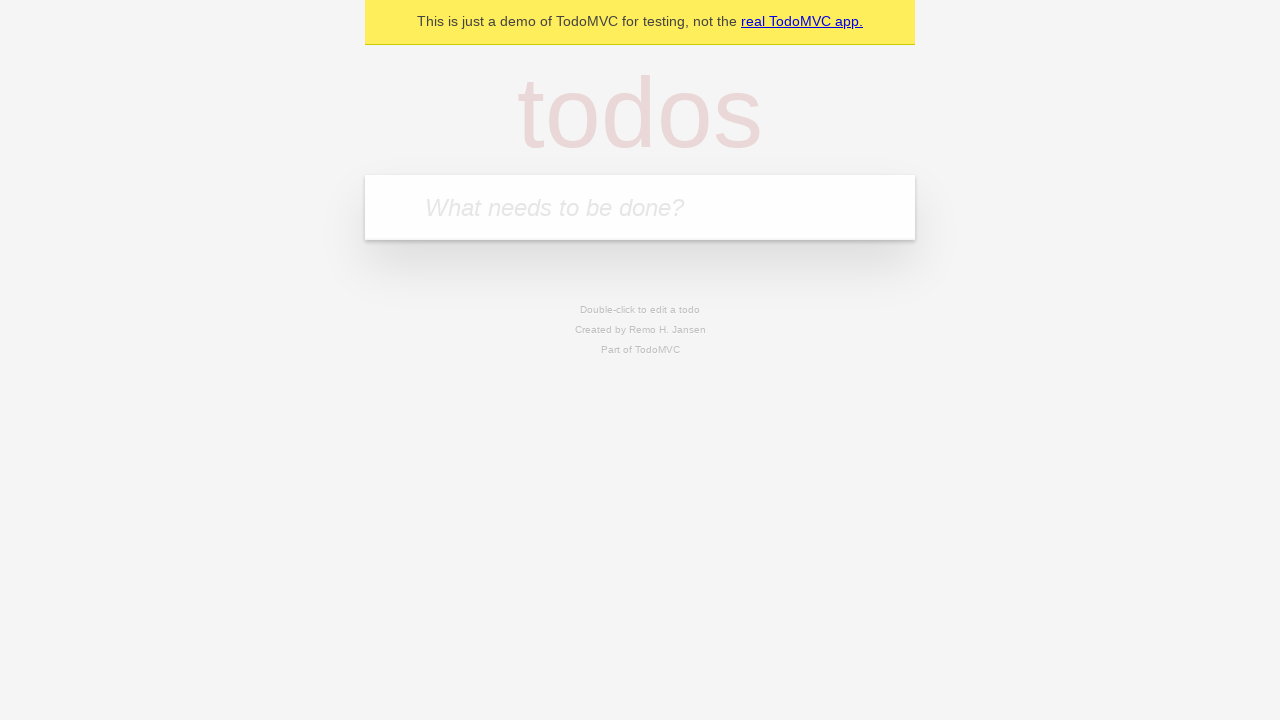

Located the 'What needs to be done?' input field
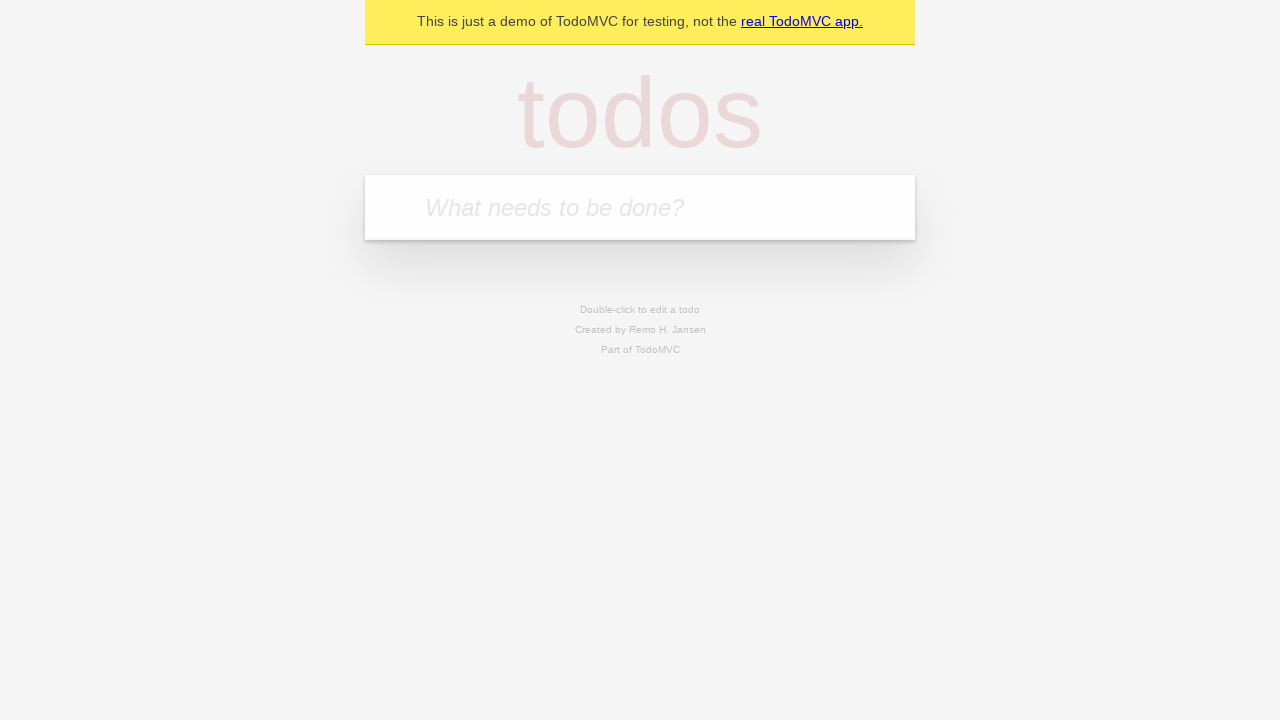

Filled input with 'buy some cheese' on internal:attr=[placeholder="What needs to be done?"i]
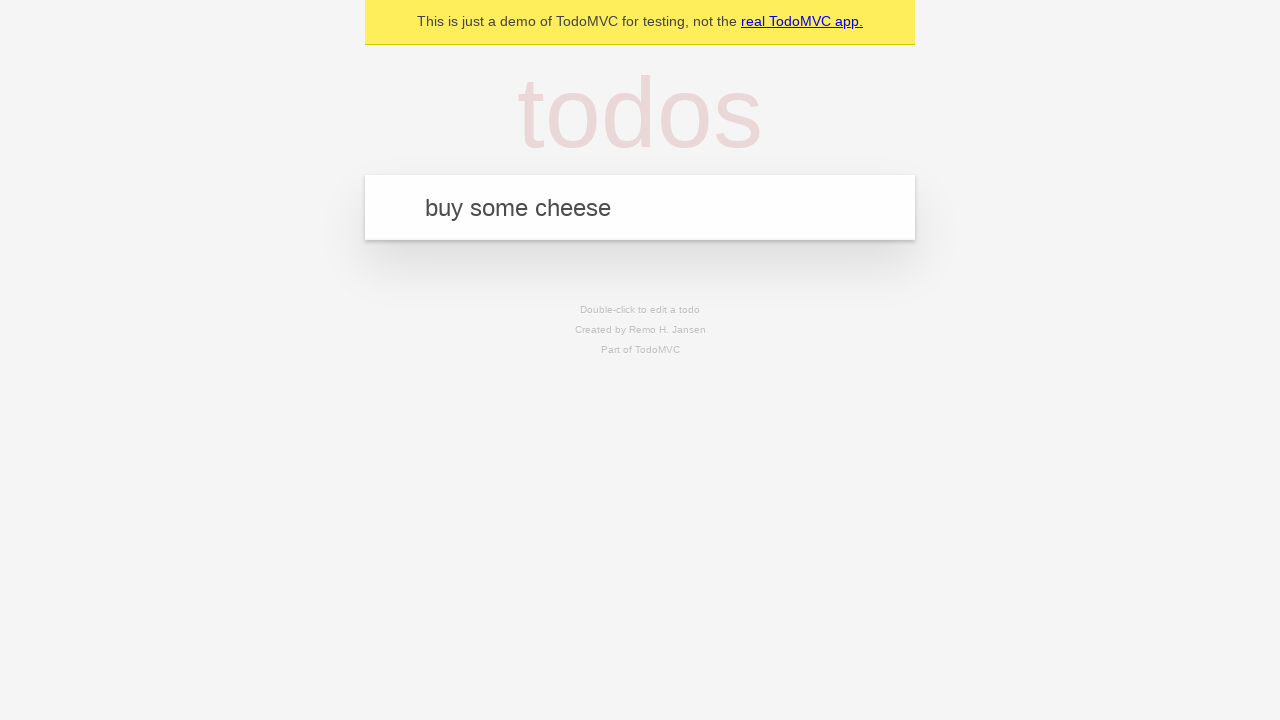

Pressed Enter to create first todo item on internal:attr=[placeholder="What needs to be done?"i]
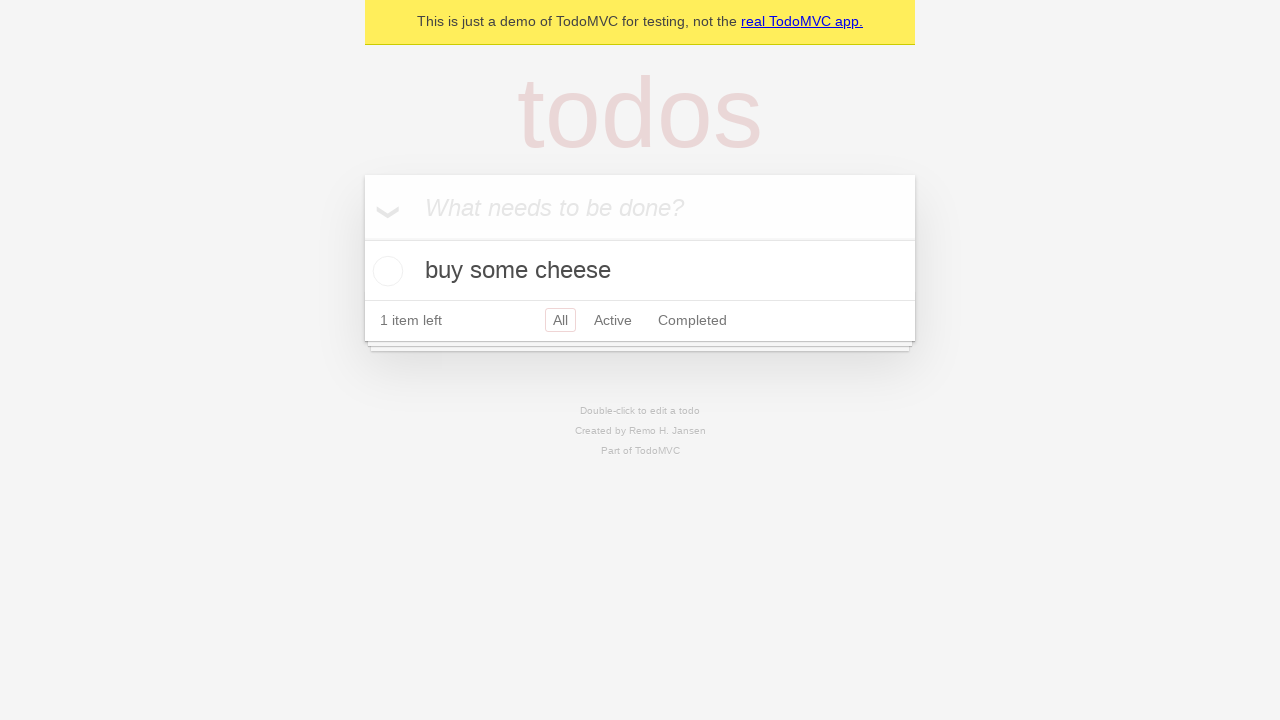

Filled input with 'feed the cat' on internal:attr=[placeholder="What needs to be done?"i]
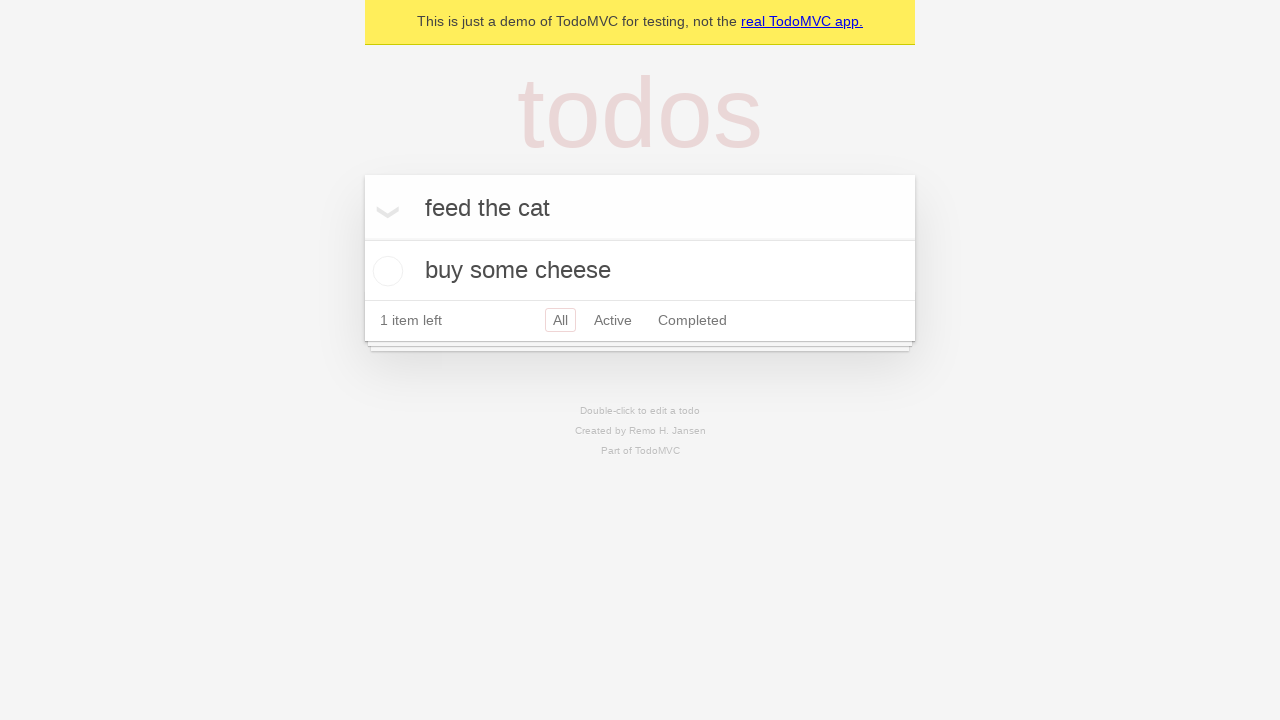

Pressed Enter to create second todo item on internal:attr=[placeholder="What needs to be done?"i]
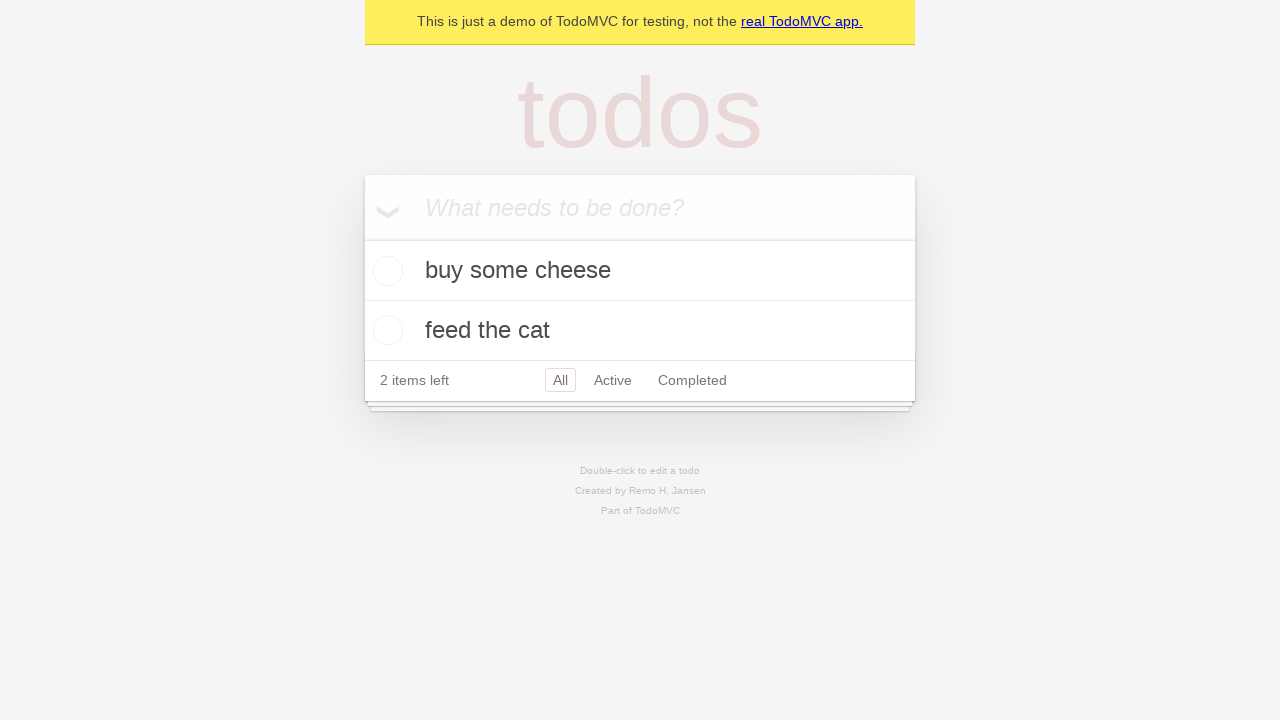

Filled input with 'book a doctors appointment' on internal:attr=[placeholder="What needs to be done?"i]
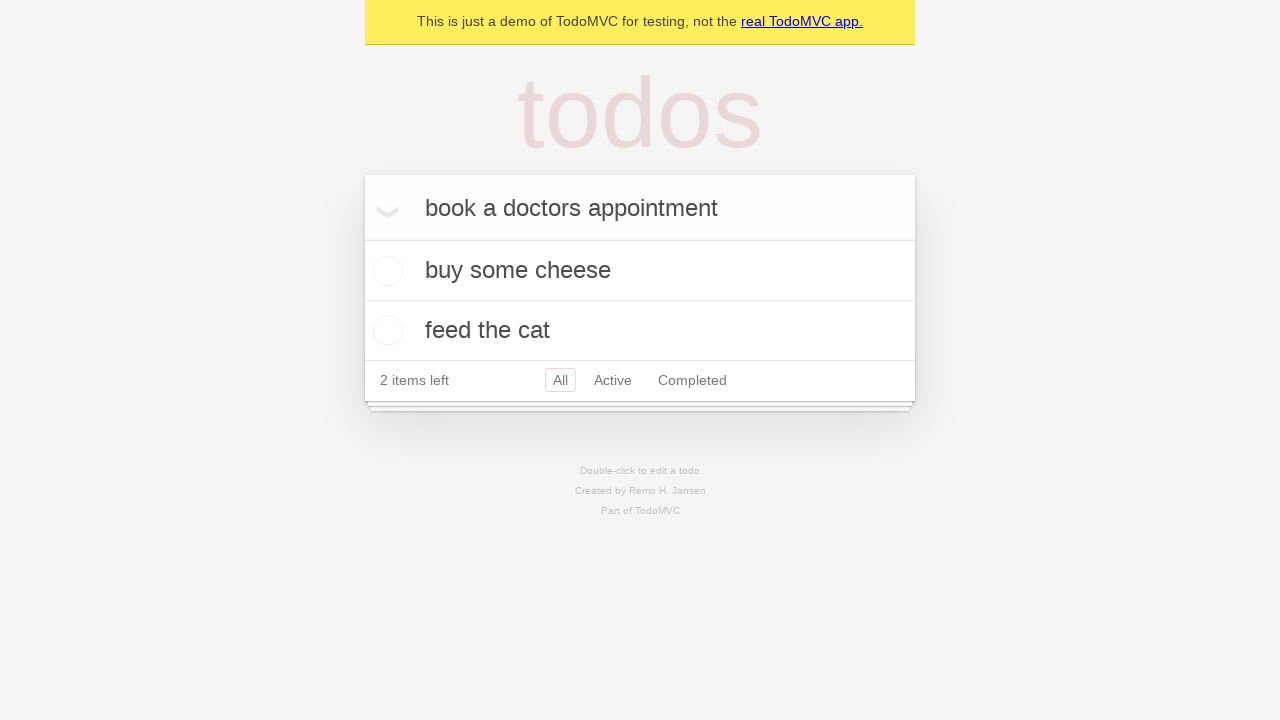

Pressed Enter to create third todo item on internal:attr=[placeholder="What needs to be done?"i]
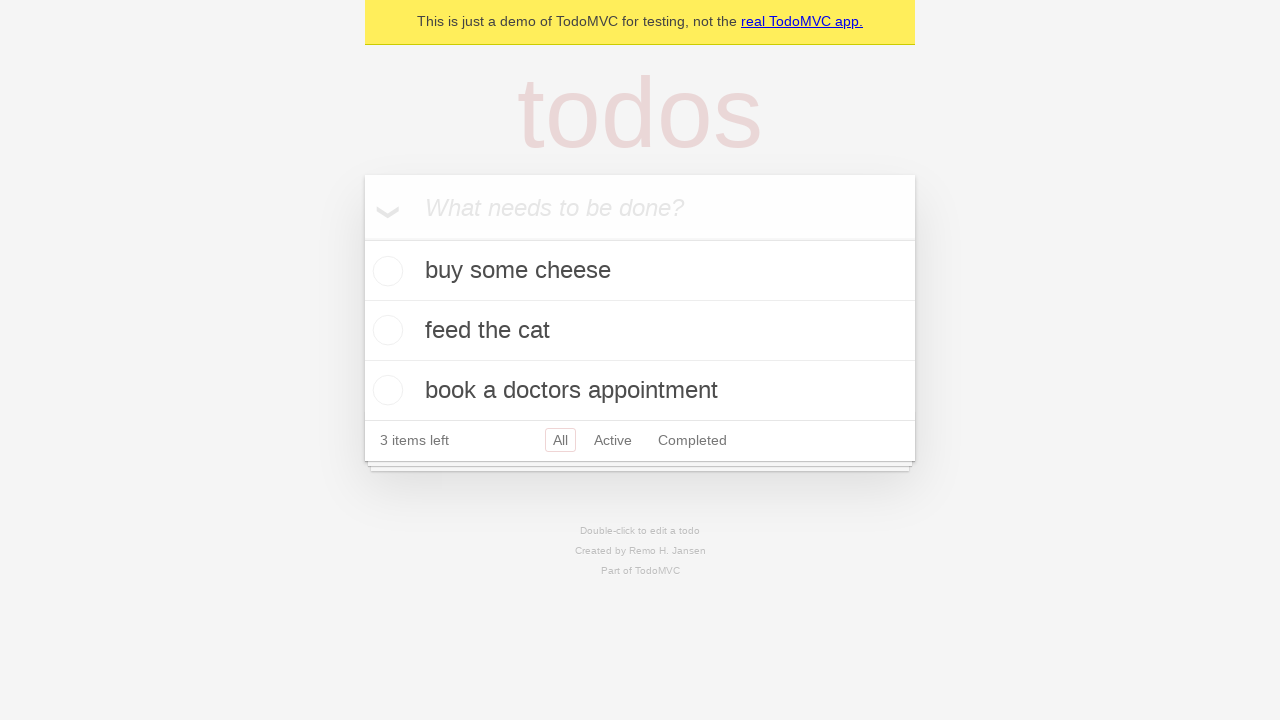

All three todo items successfully appended to the list
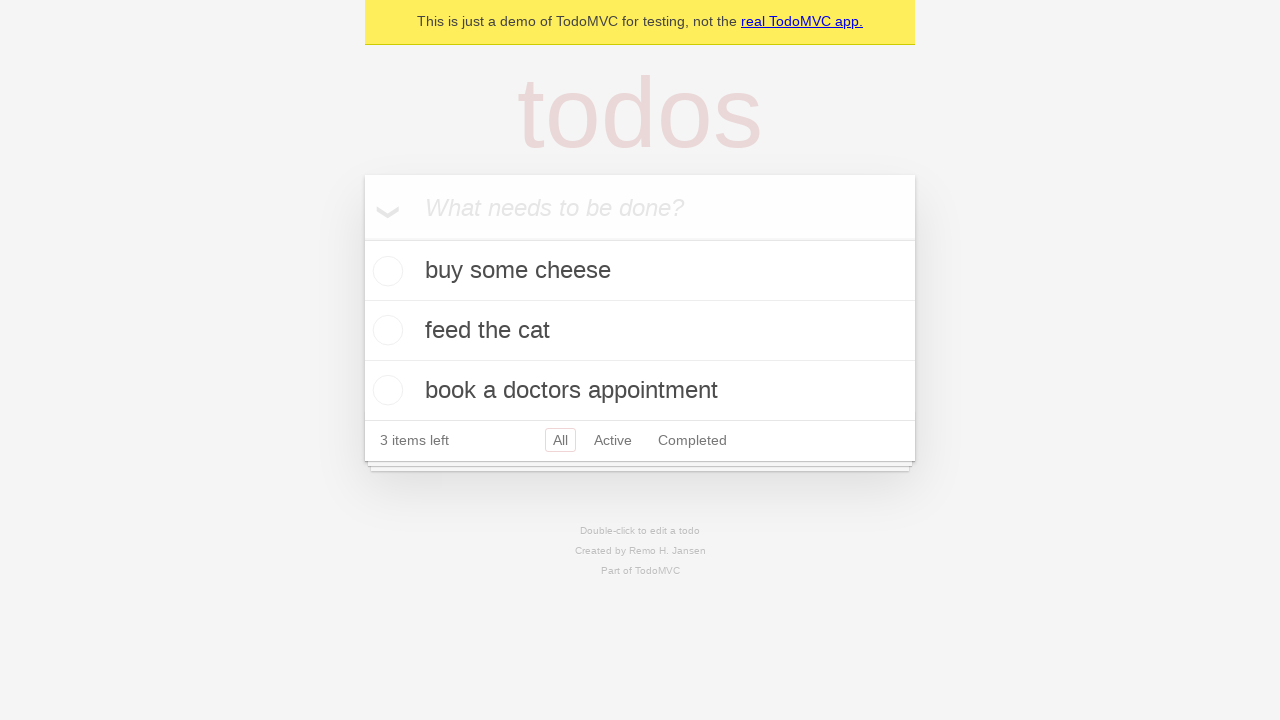

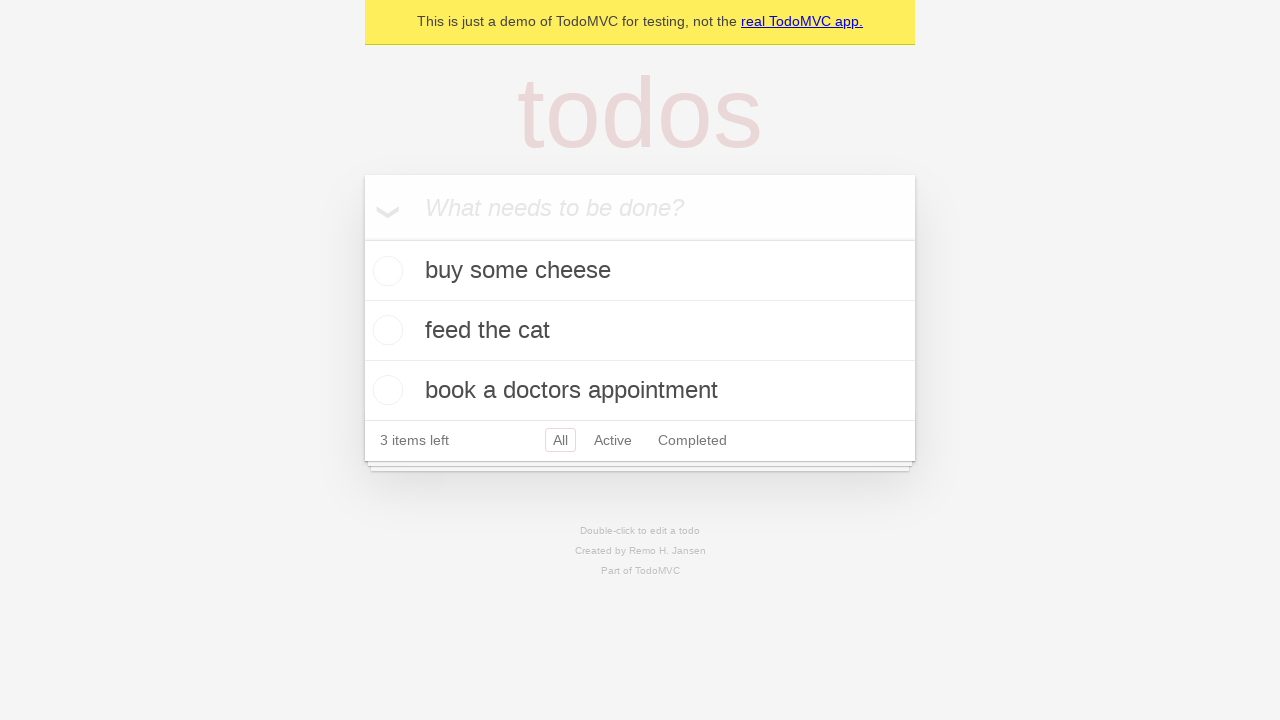